Tests the search functionality on python.org by entering a search term "Selenium" and submitting the search form using the Enter key

Starting URL: http://www.python.org

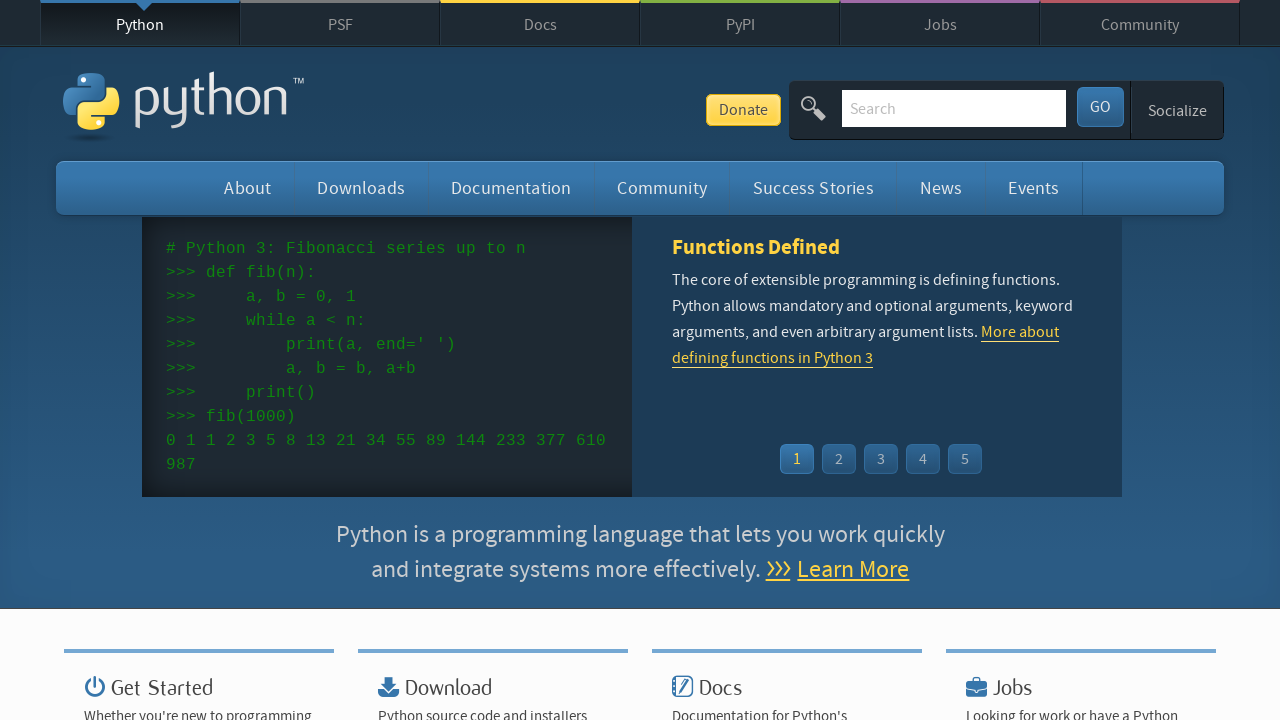

Verified 'Python' is in the page title
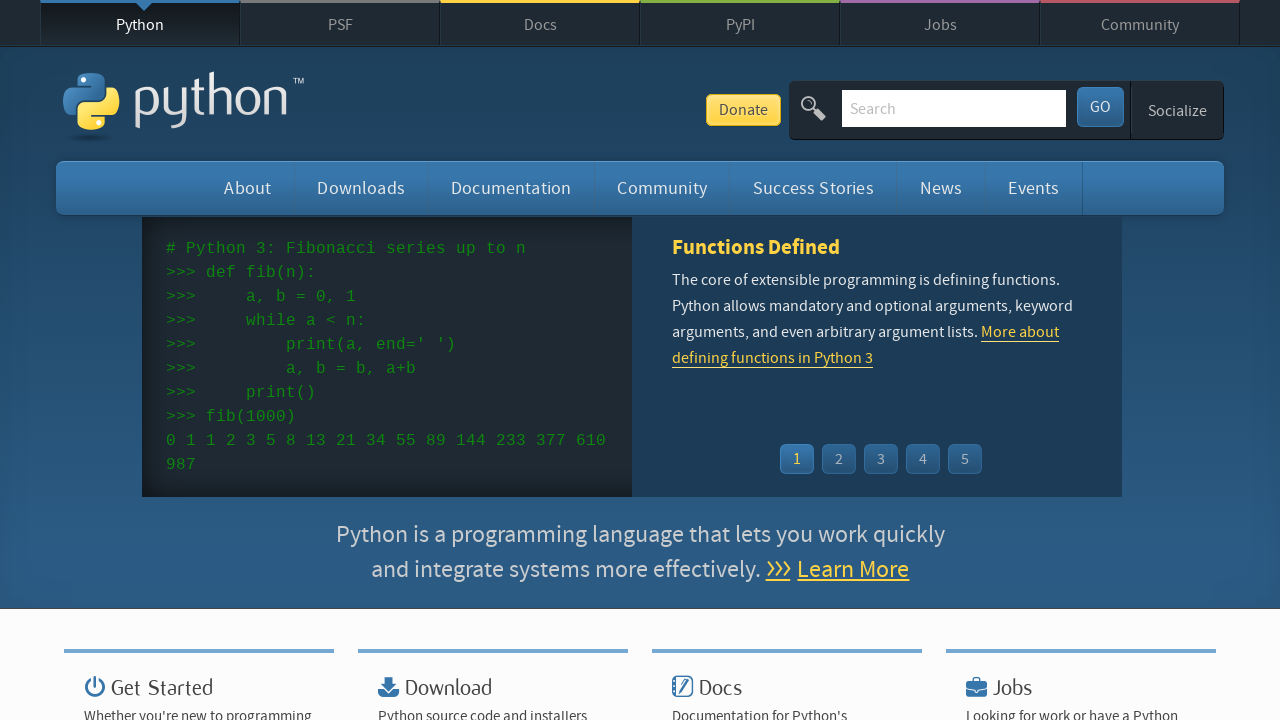

Filled search box with 'Selenium' on input[name='q']
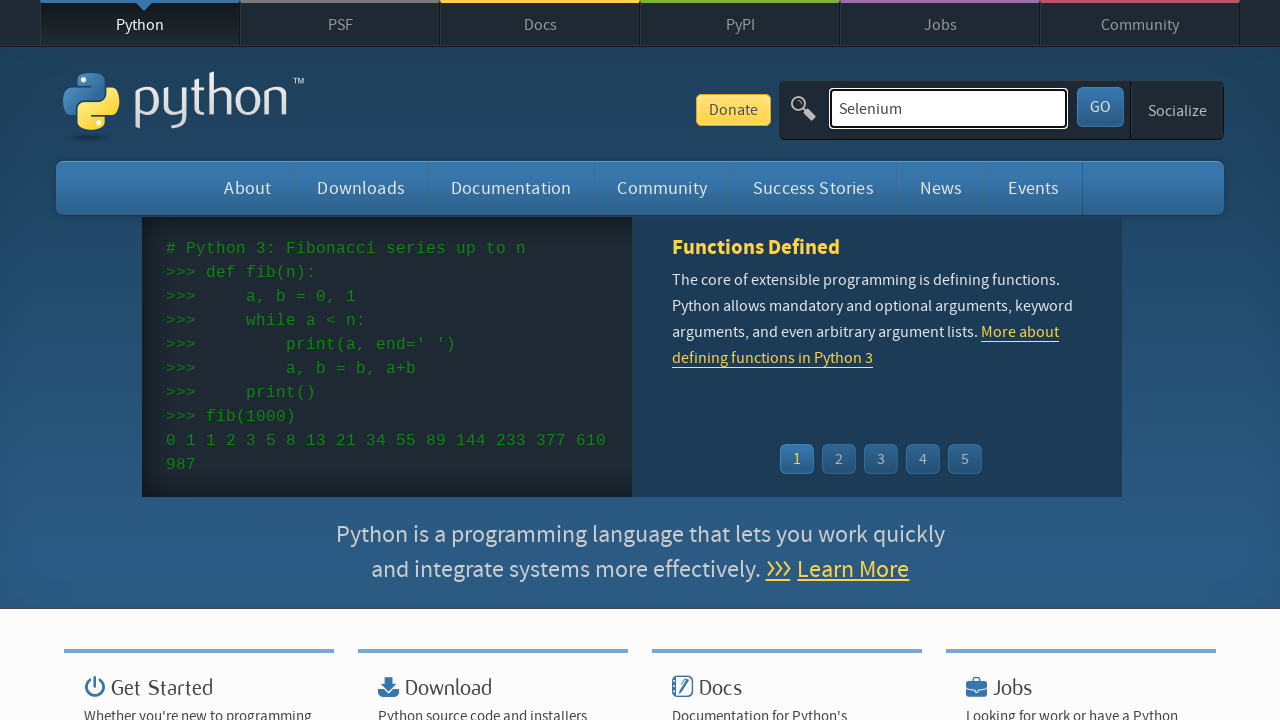

Pressed Enter to submit search form on input[name='q']
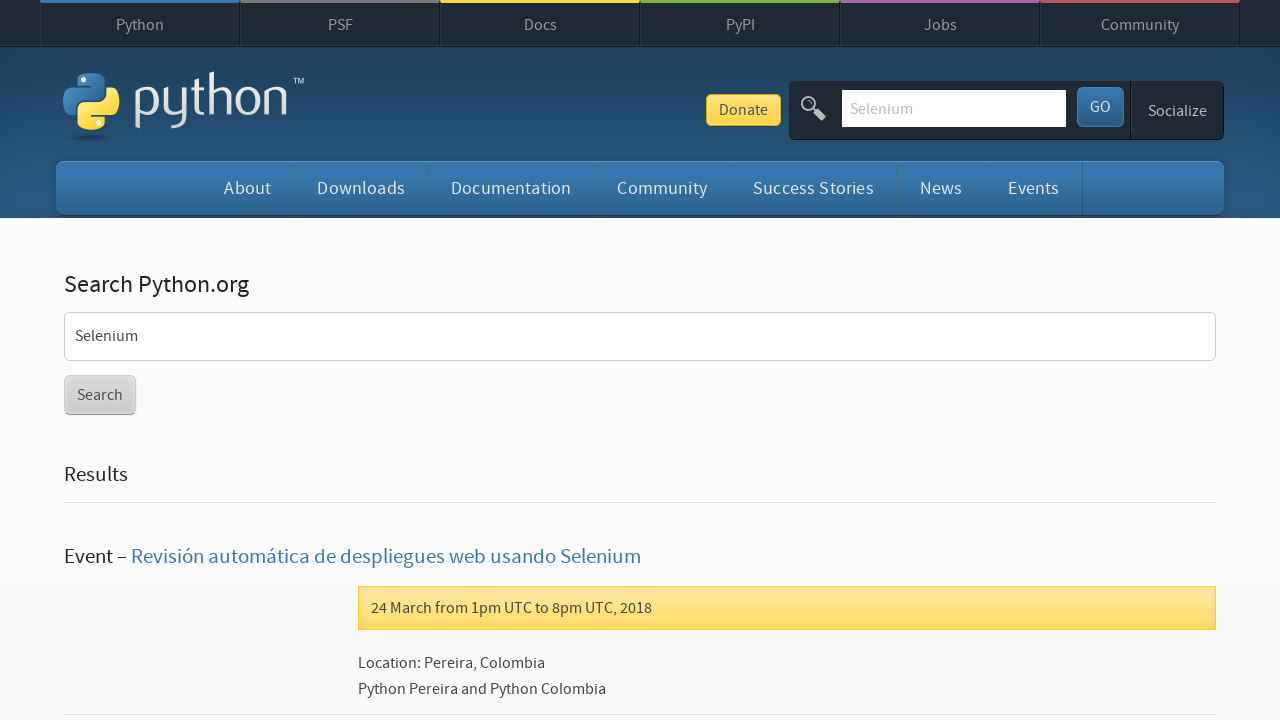

Search results page loaded
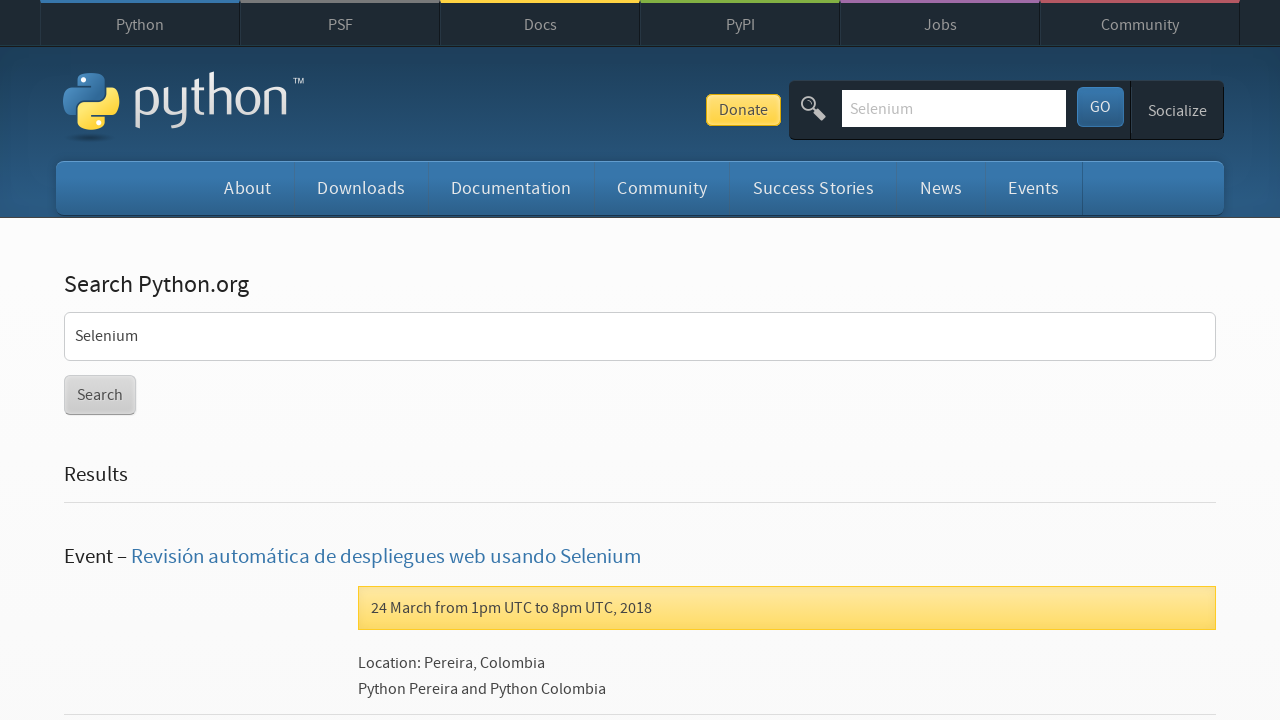

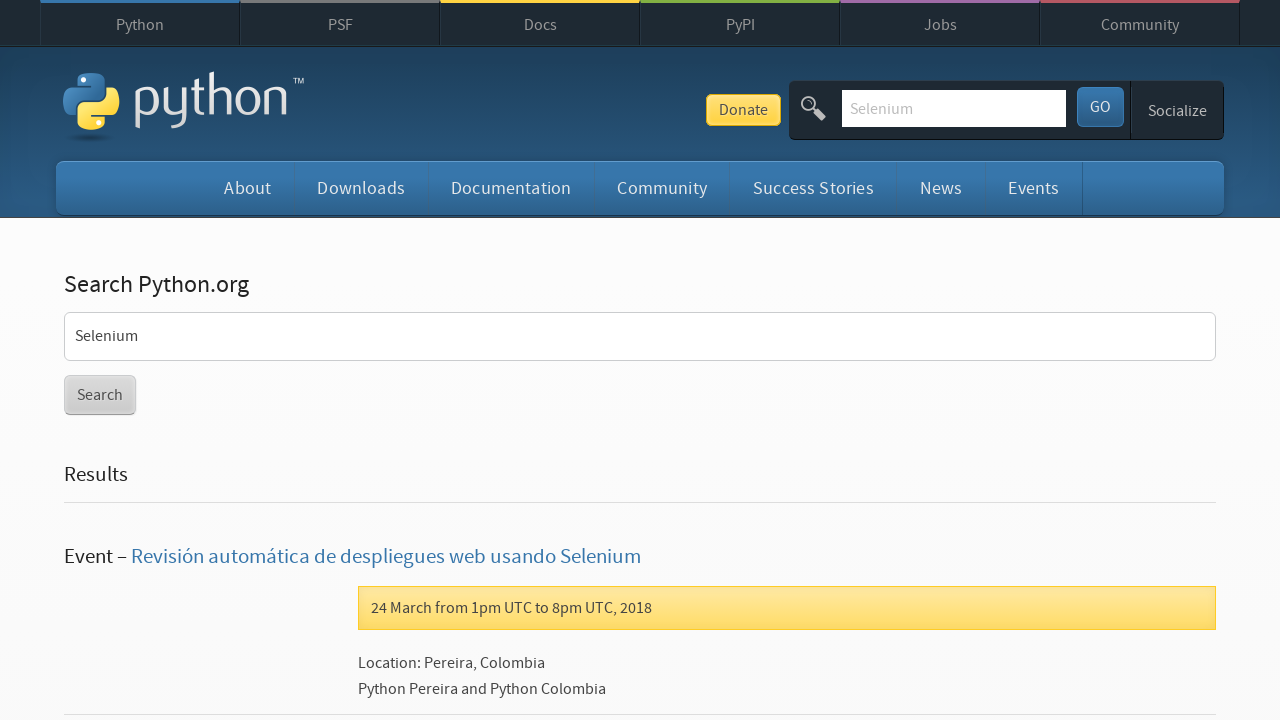